Tests alert dialog interactions by triggering both standard alert and confirmation dialogs, accepting the first and dismissing the second

Starting URL: https://rahulshettyacademy.com/AutomationPractice/

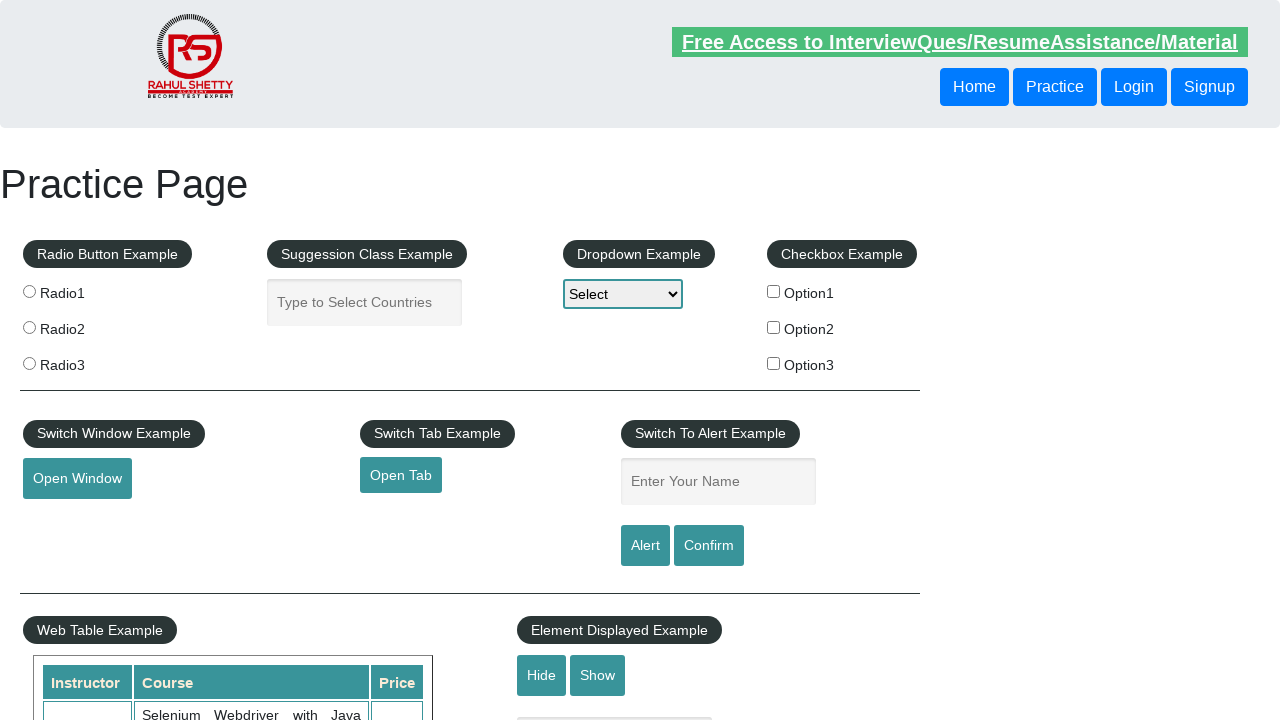

Filled name field with 'rahul' on #name
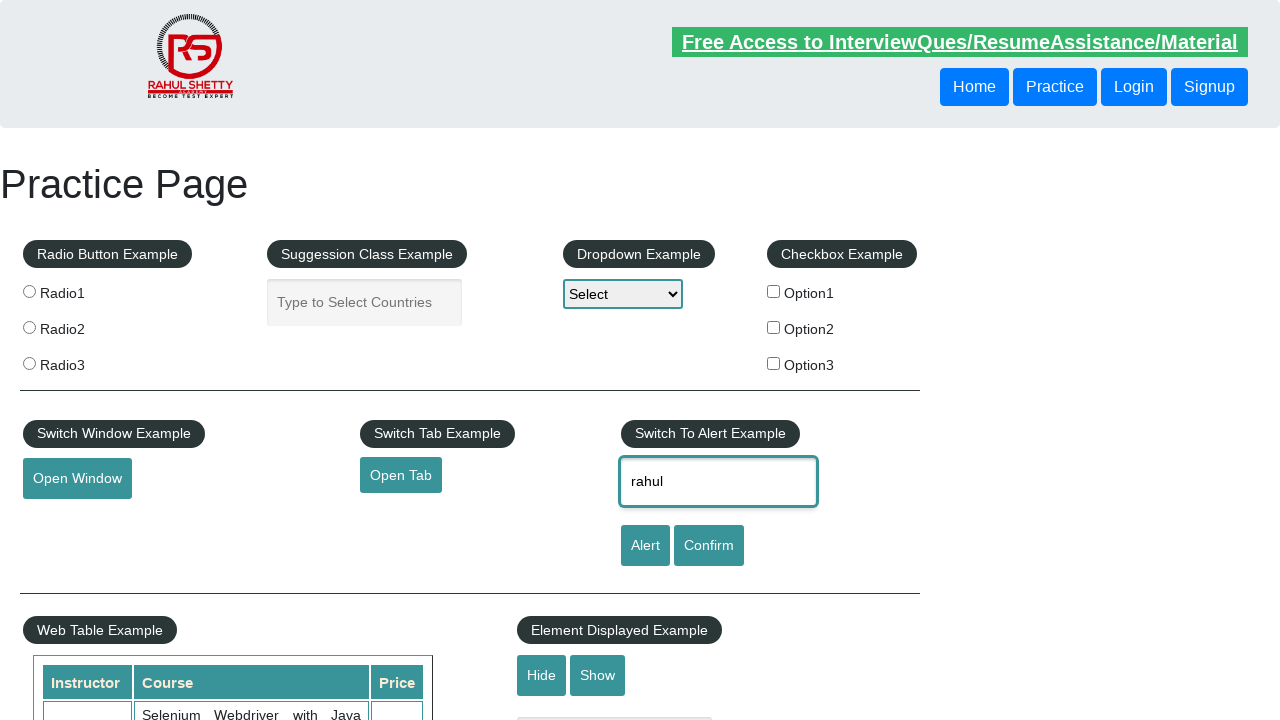

Clicked alert button to trigger standard alert dialog at (645, 546) on #alertbtn
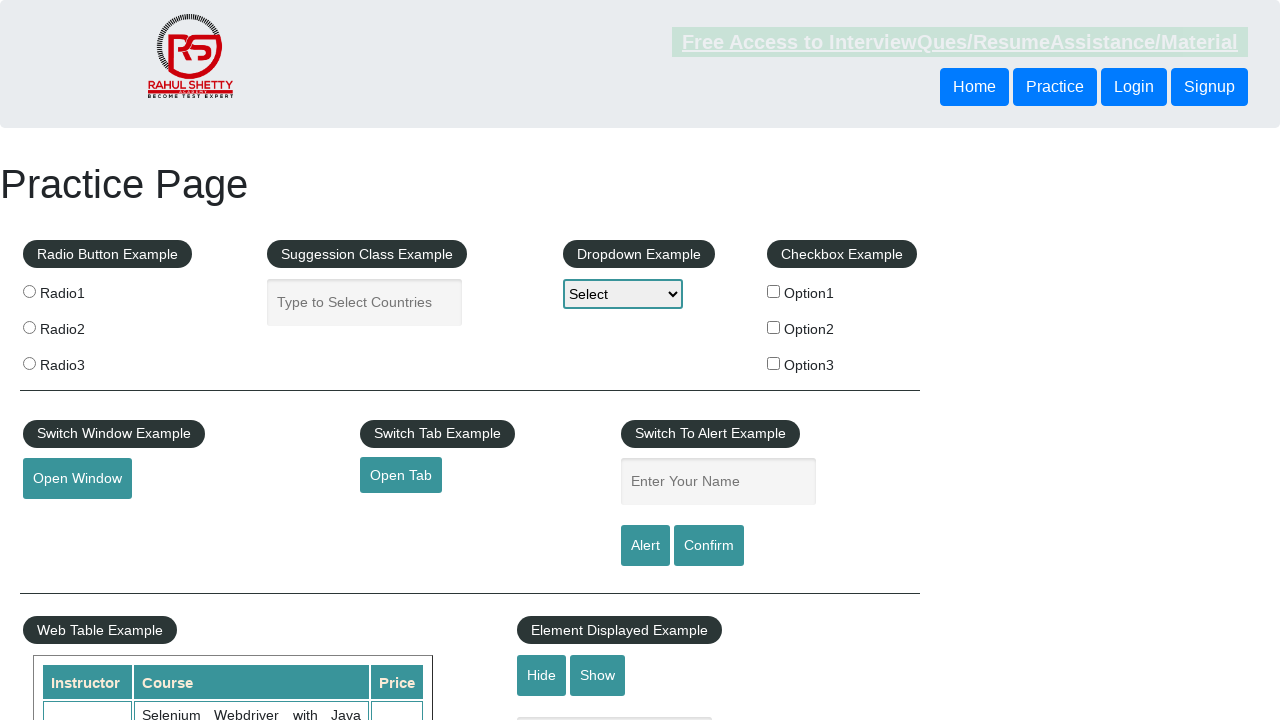

Accepted the alert dialog
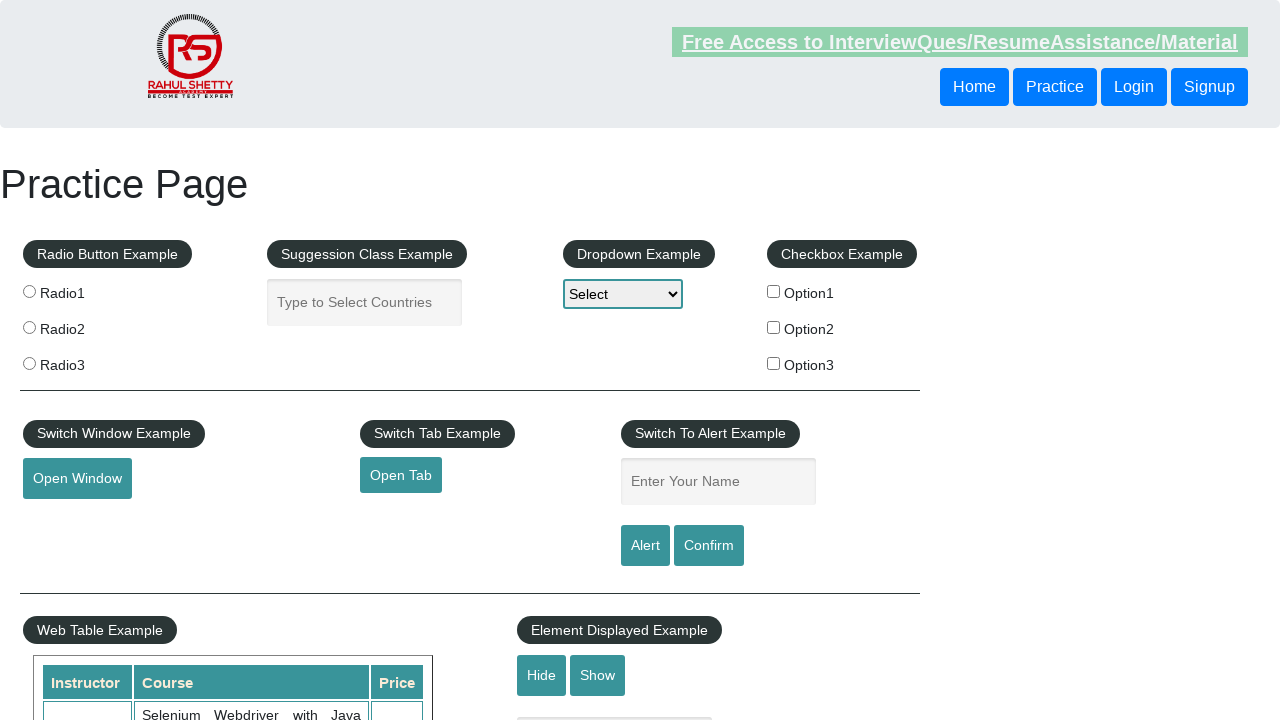

Filled name field with 'rahul' again on #name
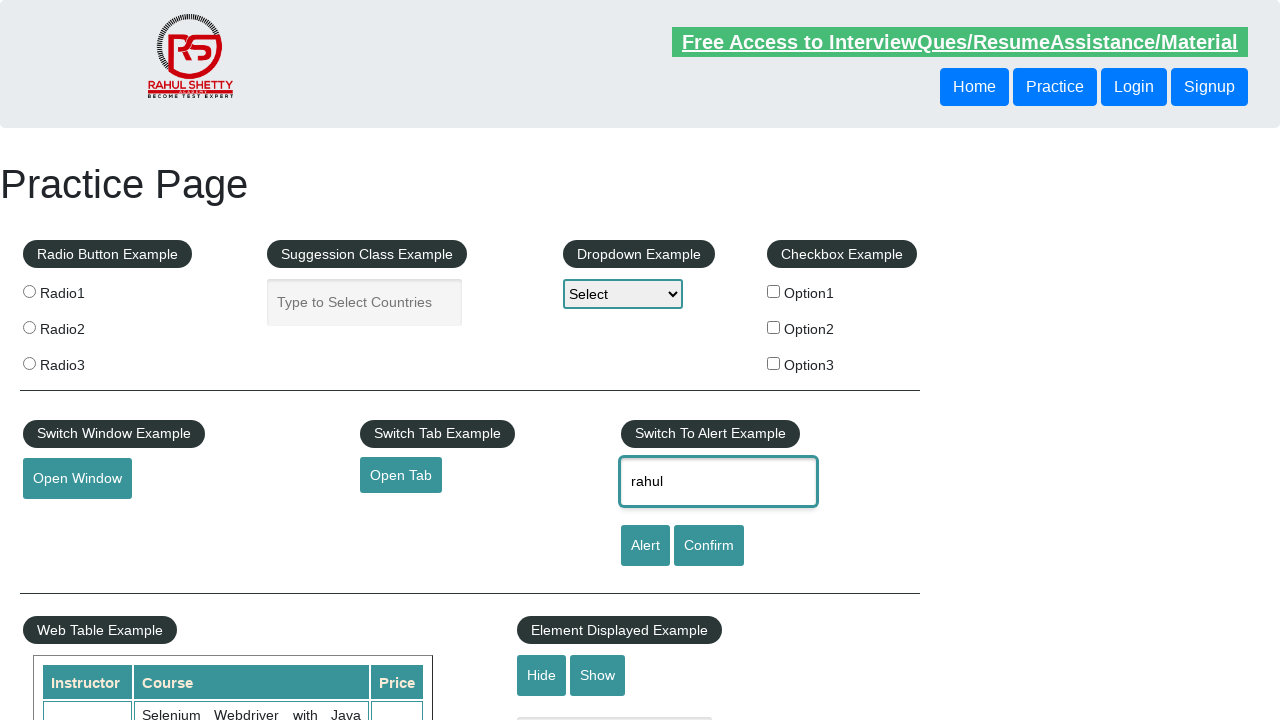

Clicked confirm button to trigger confirmation dialog at (709, 546) on #confirmbtn
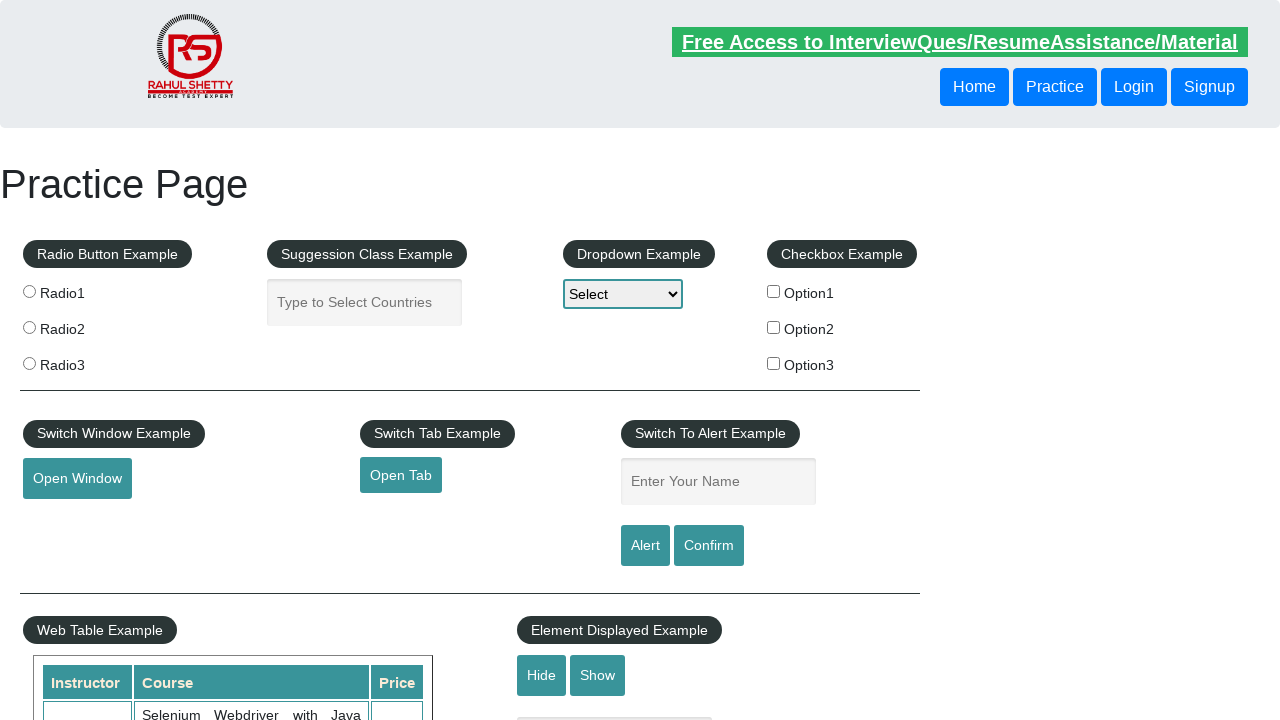

Dismissed the confirmation dialog
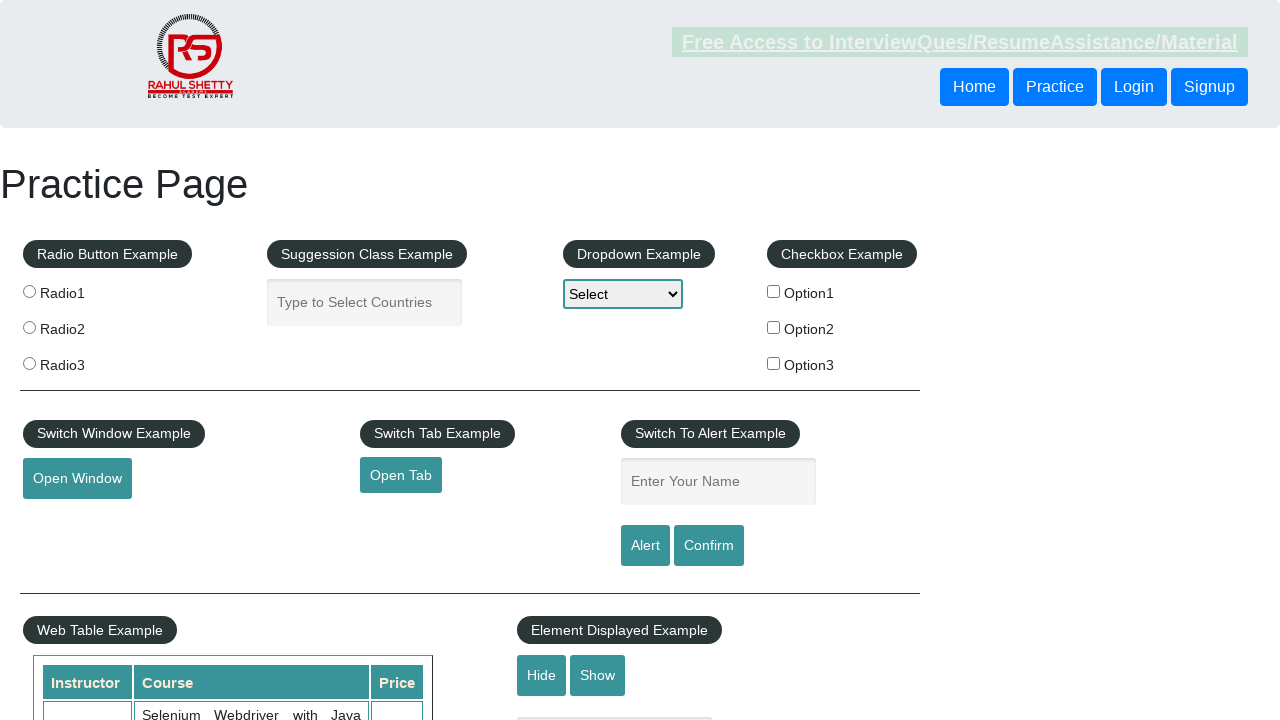

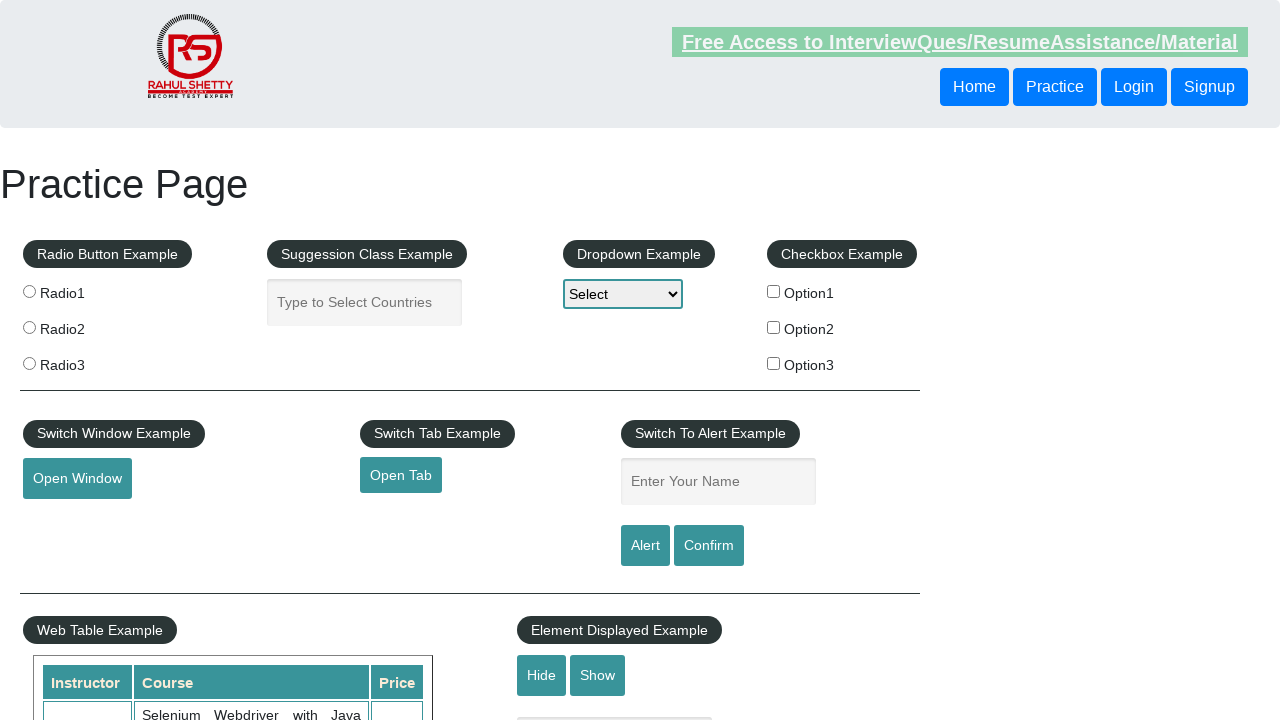